Tests registration form validation with invalid email format and verifies email error messages

Starting URL: https://alada.vn/tai-khoan/dang-ky.html

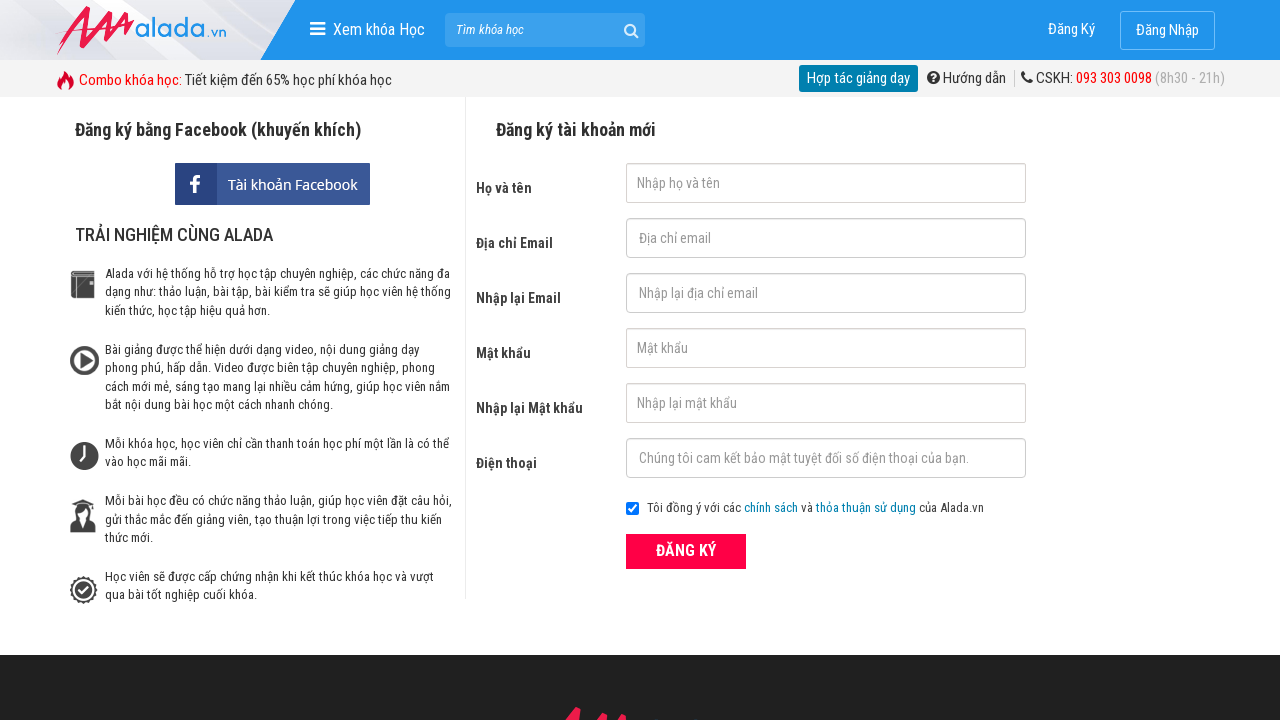

Filled first name field with 'Jon' on input#txtFirstname
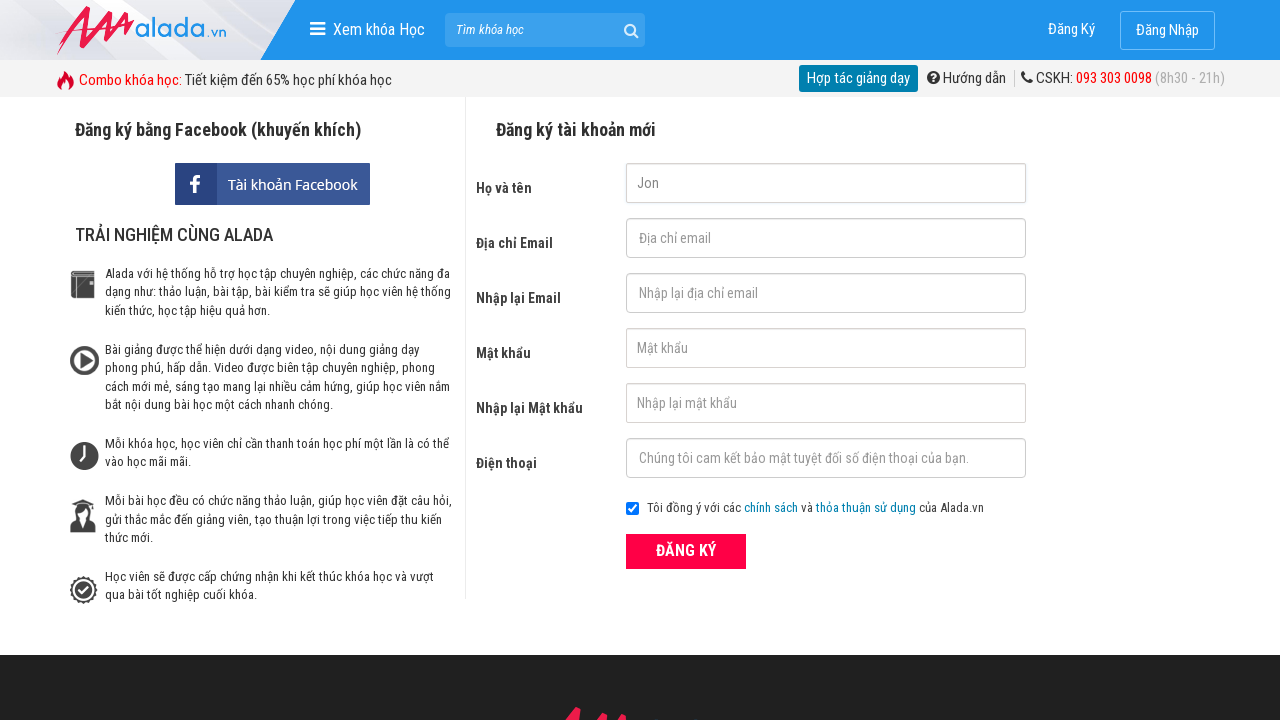

Filled email field with invalid format 'Jon@ken@us' on input#txtEmail
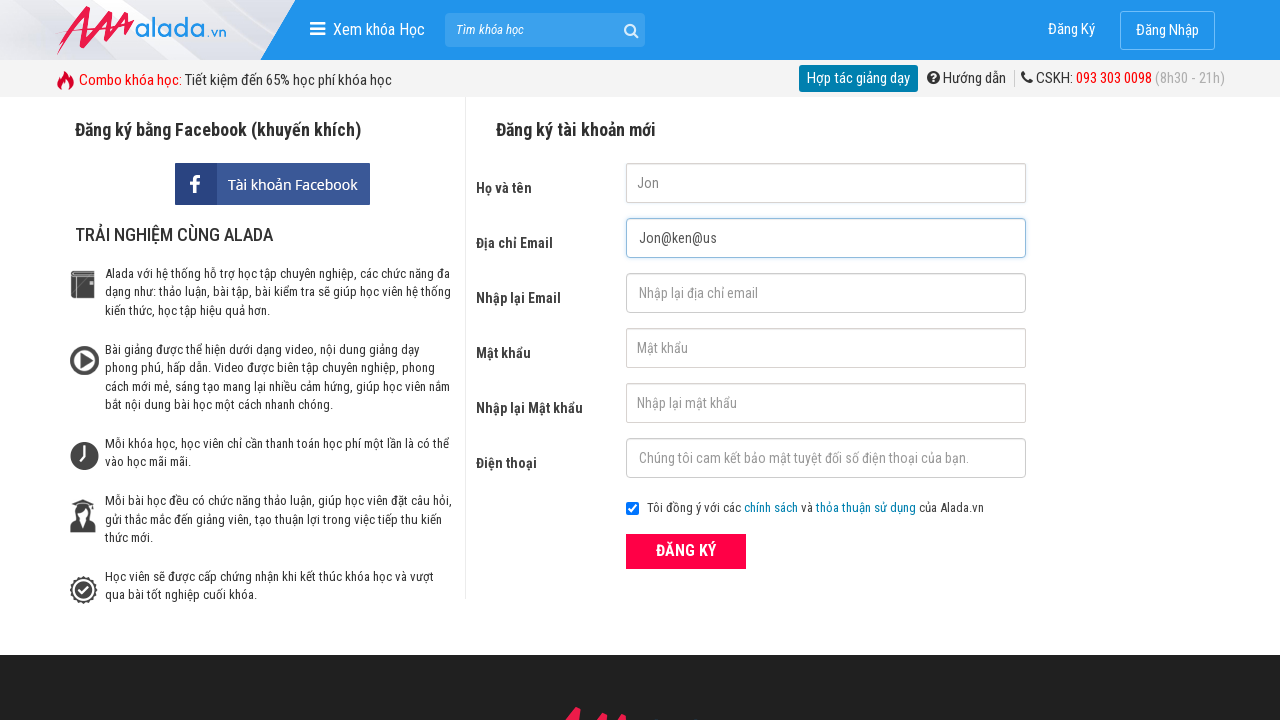

Filled confirm email field with invalid format 'Jon@ken@us' on input#txtCEmail
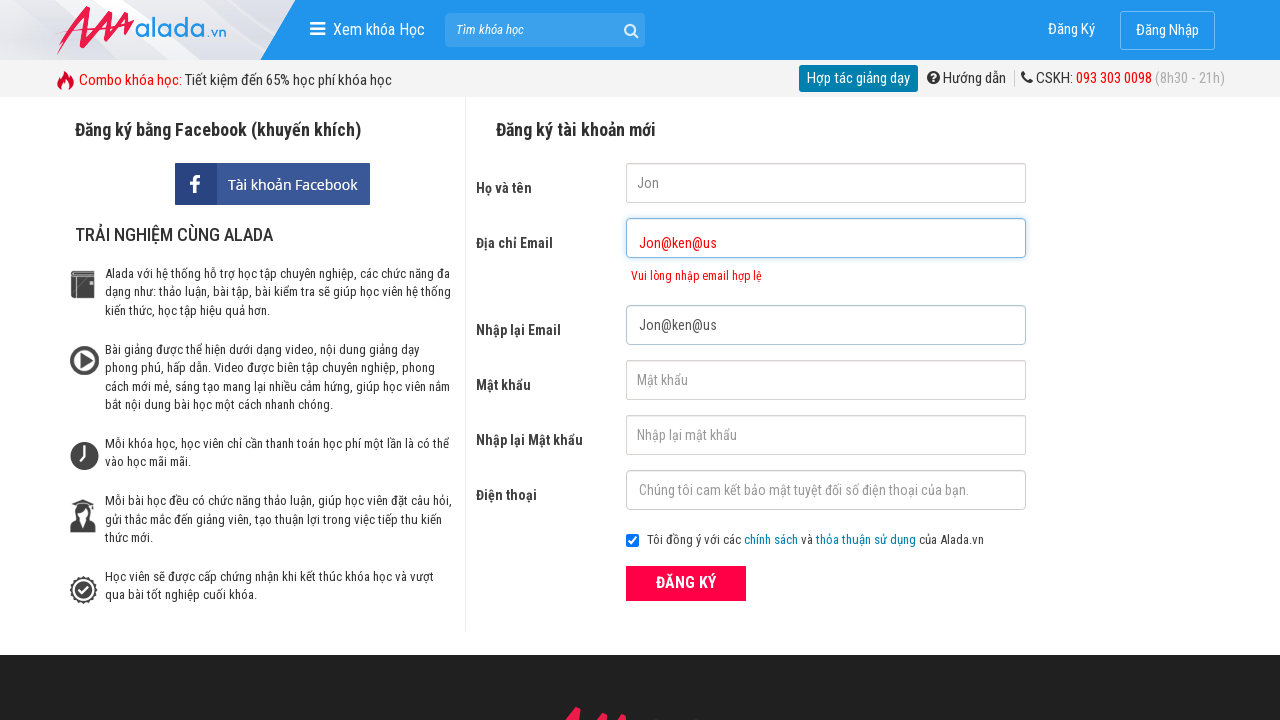

Filled password field with '123456' on input#txtPassword
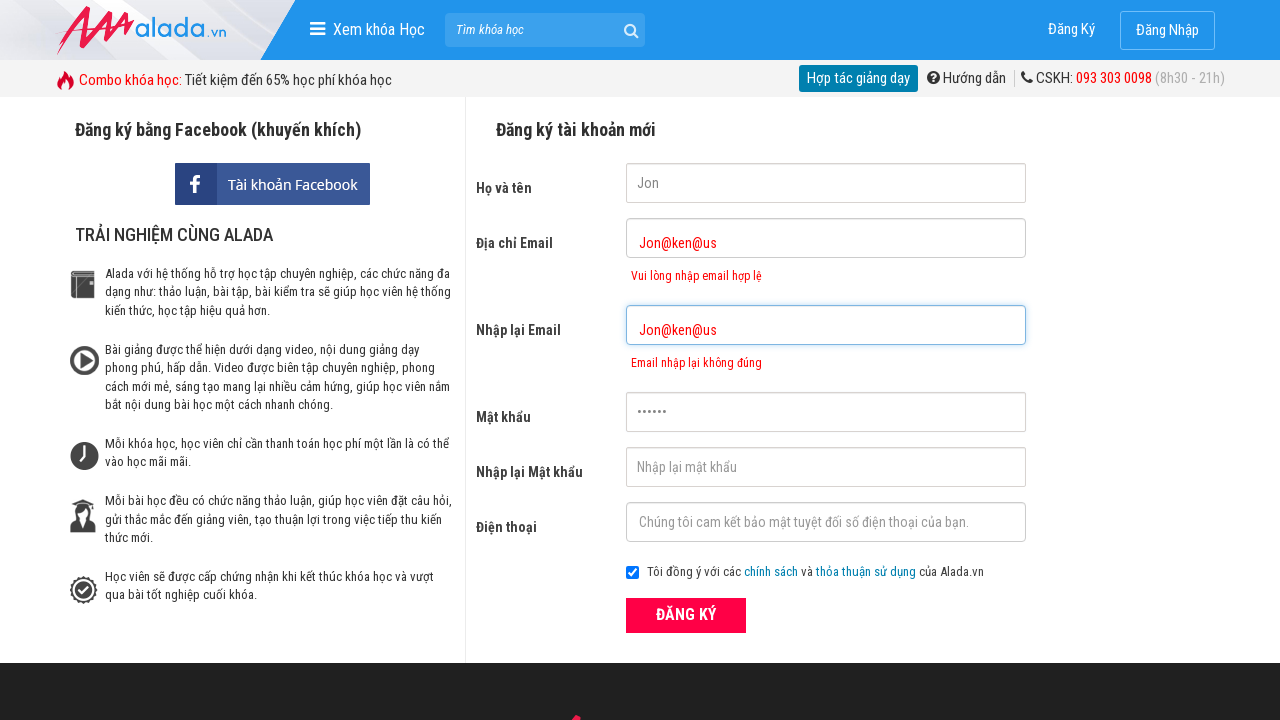

Filled confirm password field with '123456' on input#txtCPassword
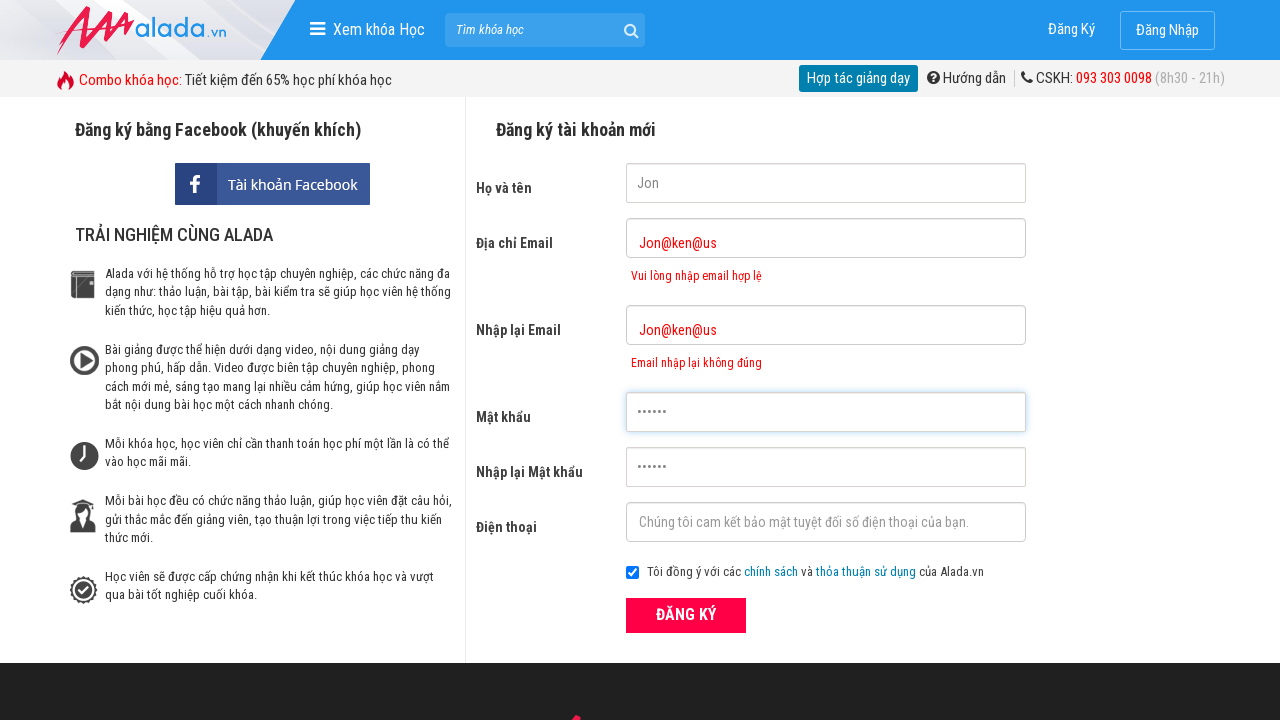

Filled phone field with '0987654321' on input#txtPhone
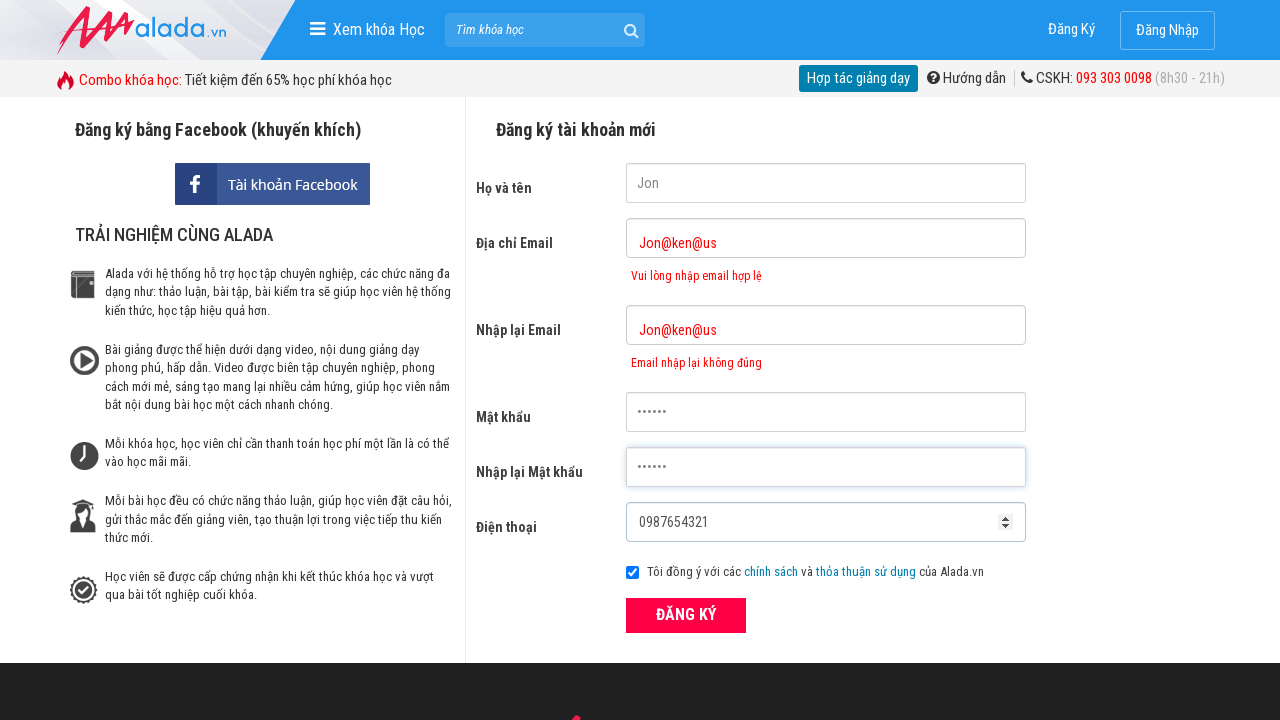

Clicked register button to submit form at (686, 615) on div.frmRegister button.btn_pink_sm
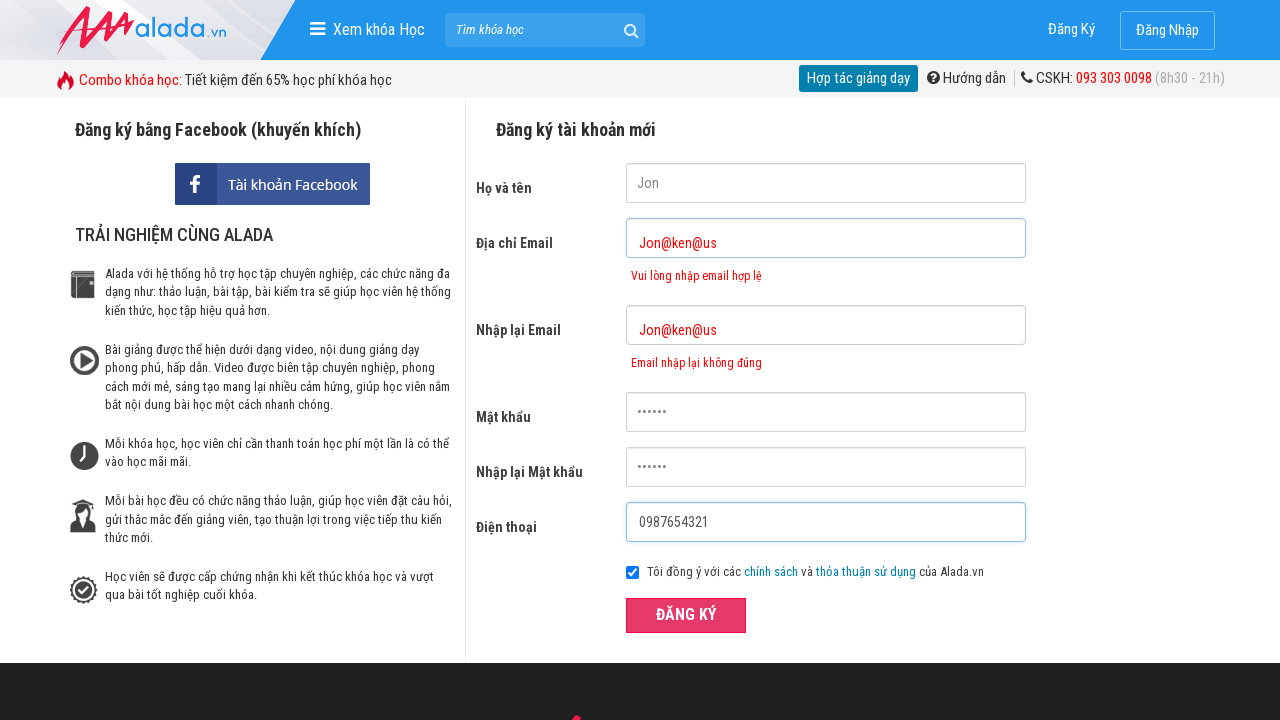

Email error message appeared
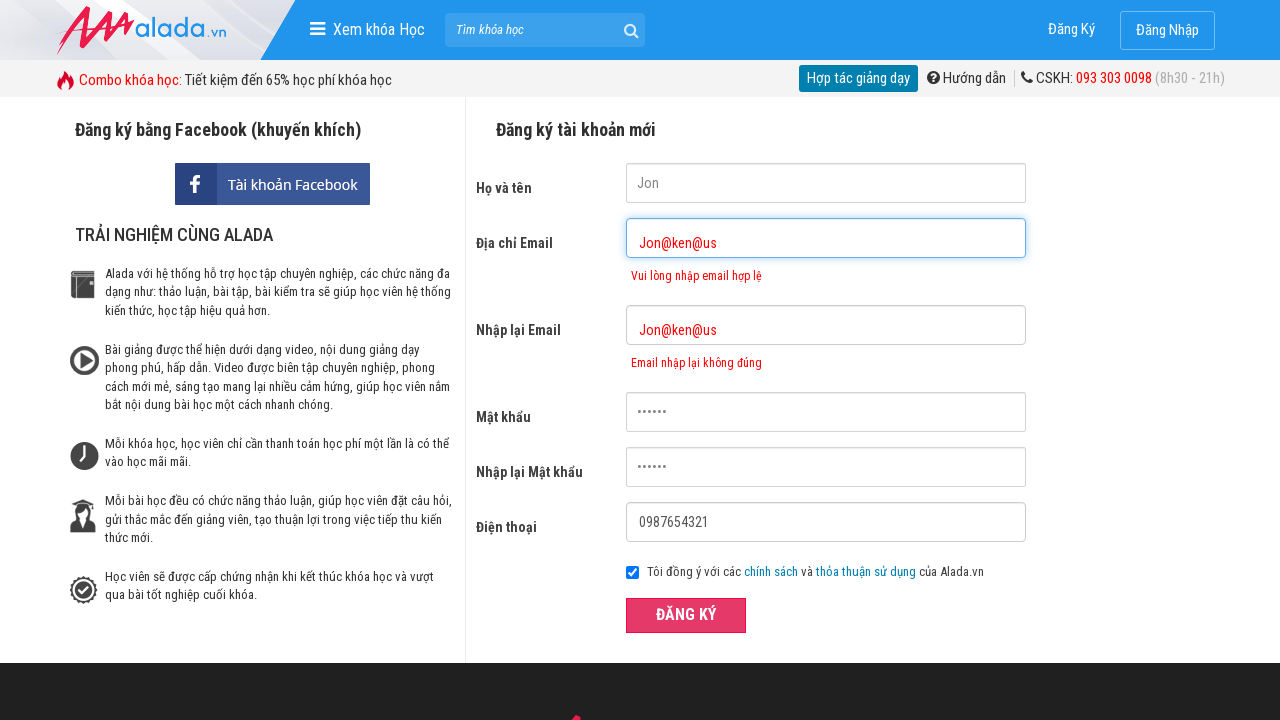

Confirm email error message appeared
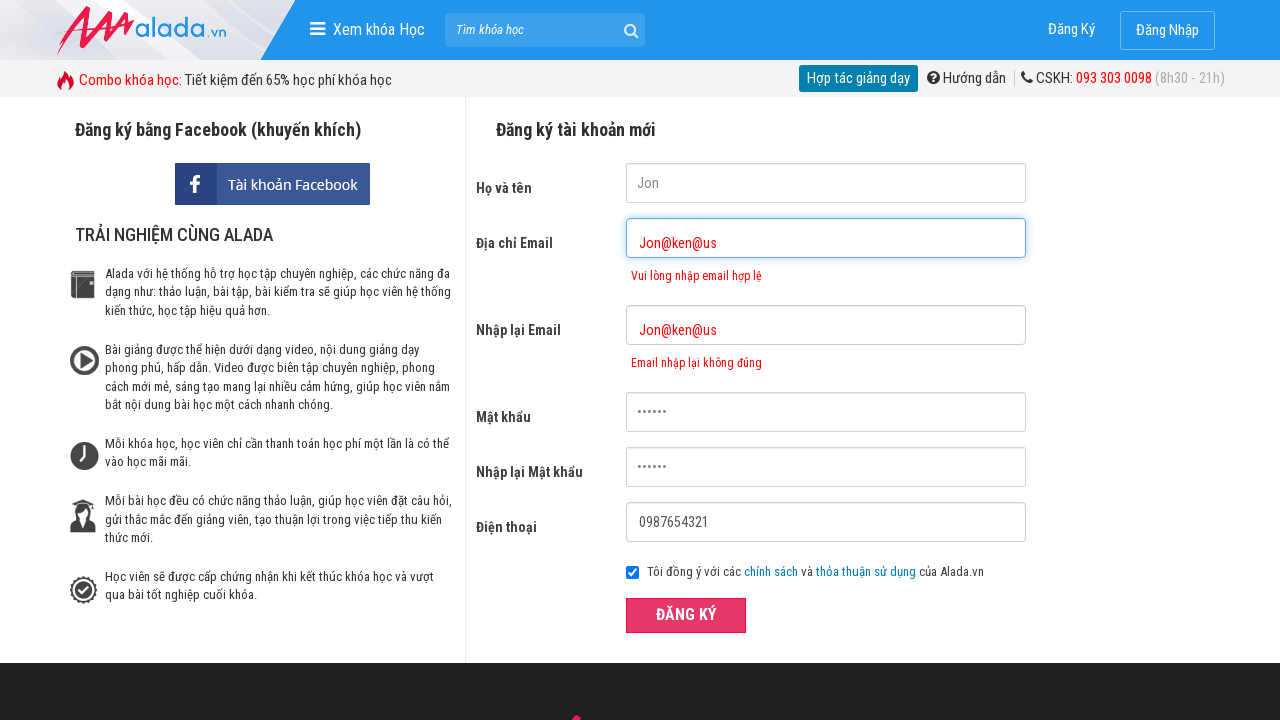

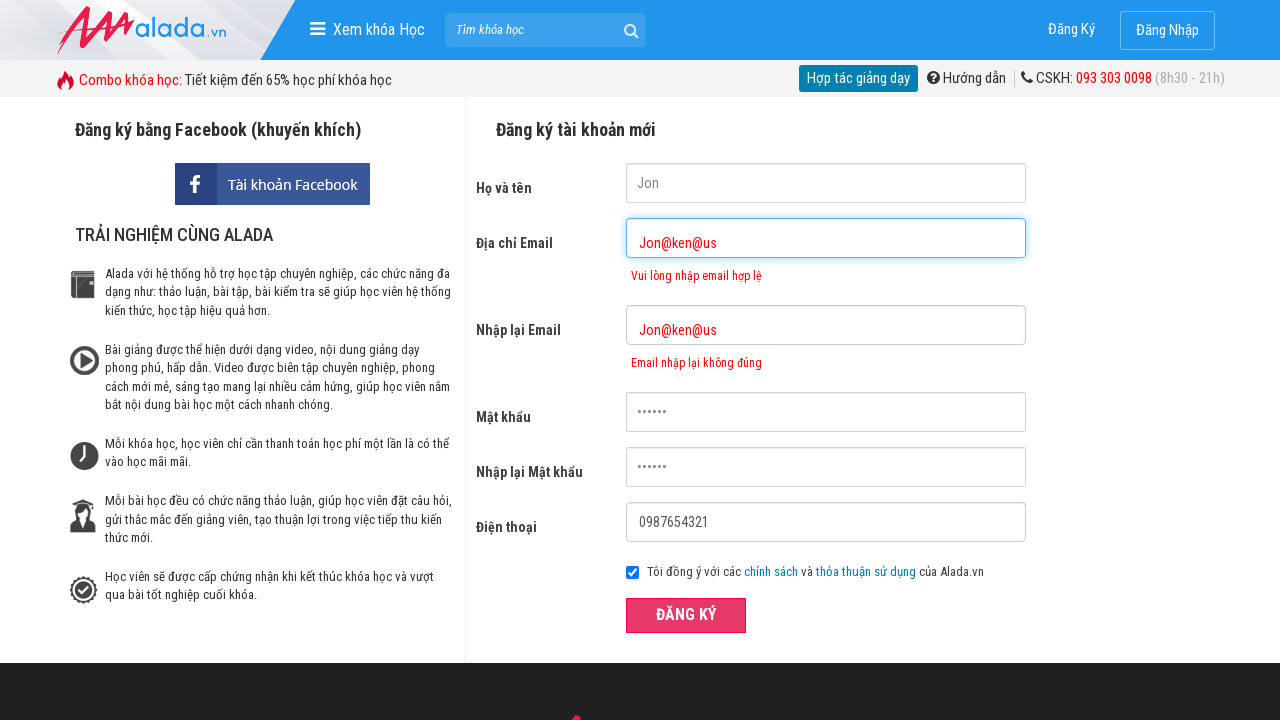